Tests window handling functionality on a demo automation testing site by navigating to the Windows page and clicking a tabbed button element.

Starting URL: http://demo.automationtesting.in/Windows.html

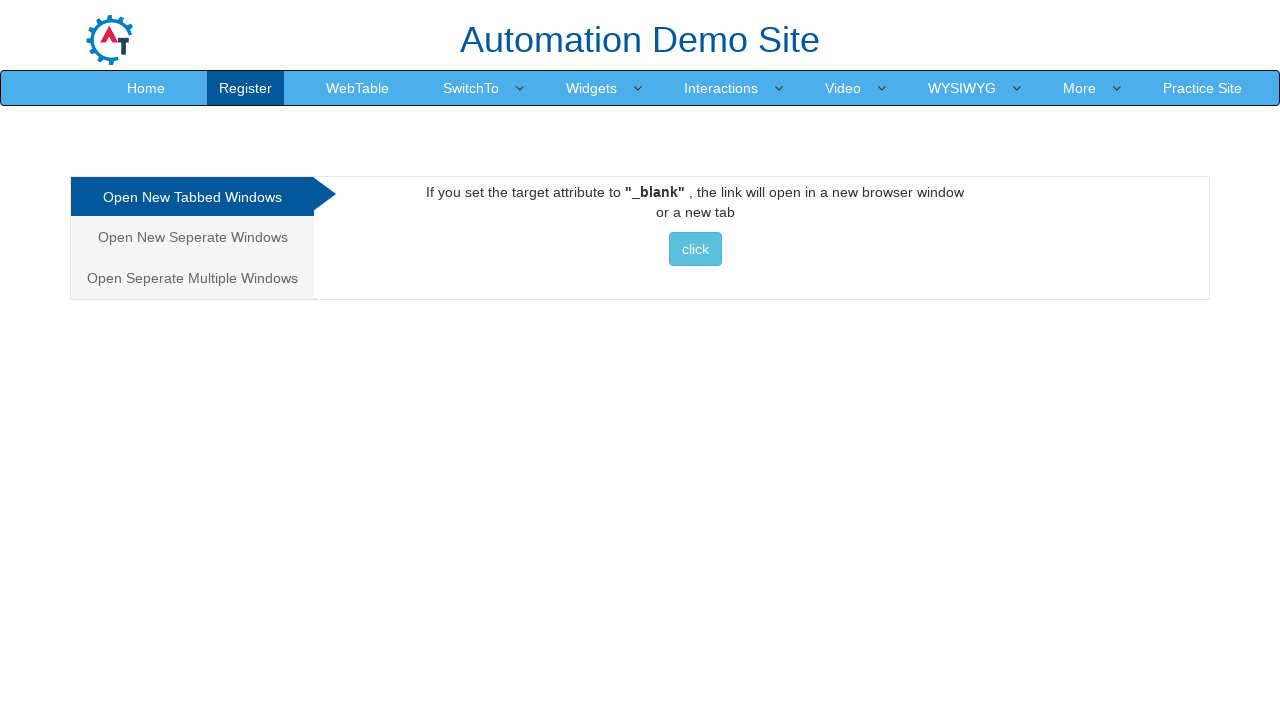

Refreshed the Windows page
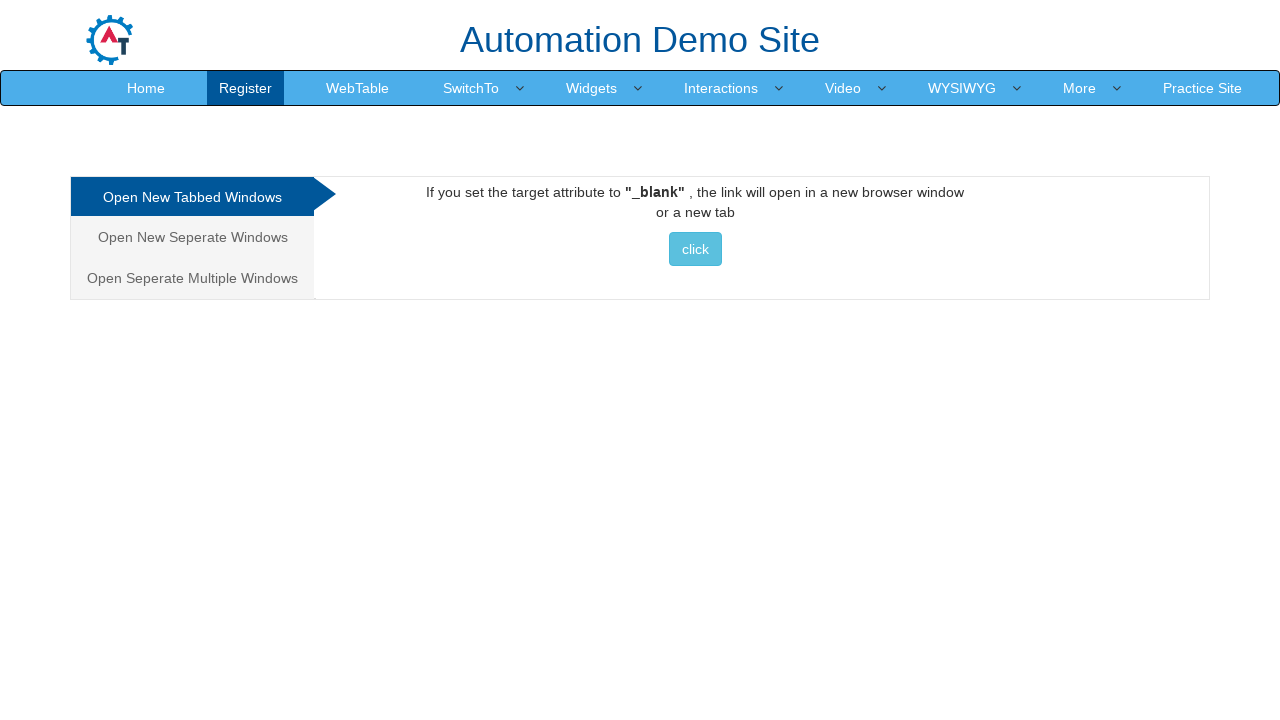

Clicked the tabbed button element to open a new window/tab at (695, 249) on xpath=//*[@id='Tabbed']/a/button
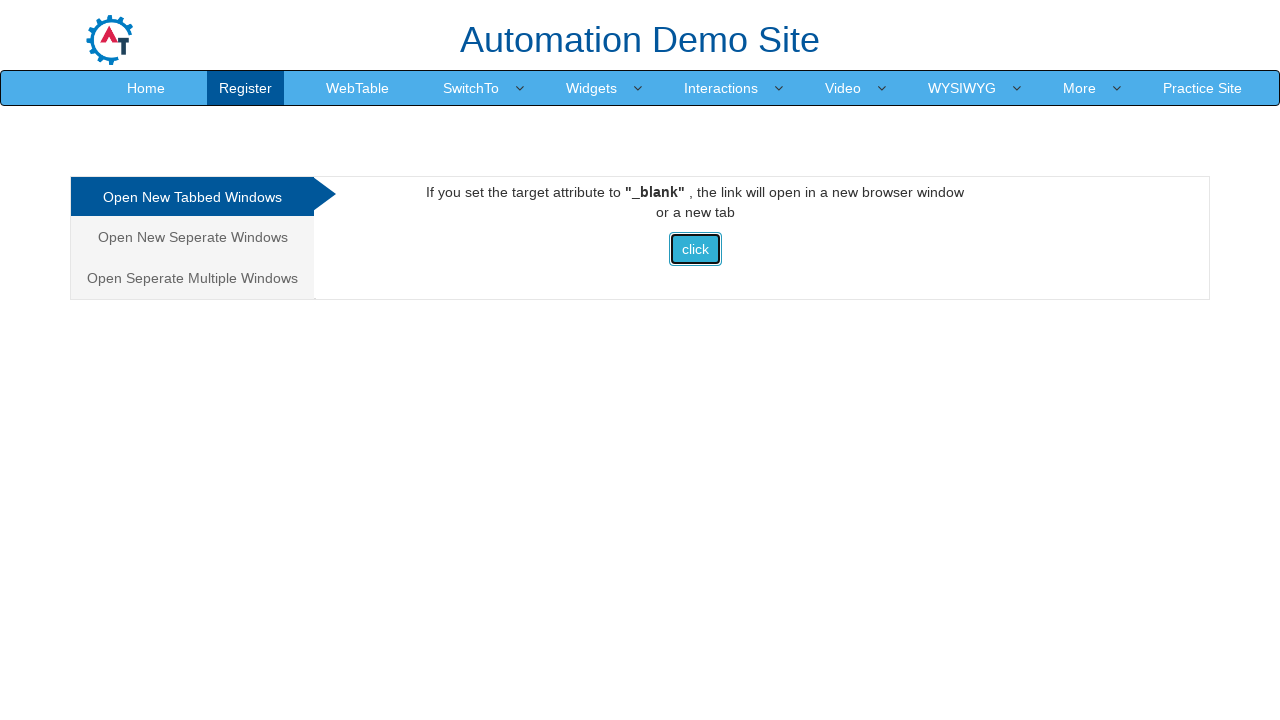

Waited 2 seconds for window/tab action to complete
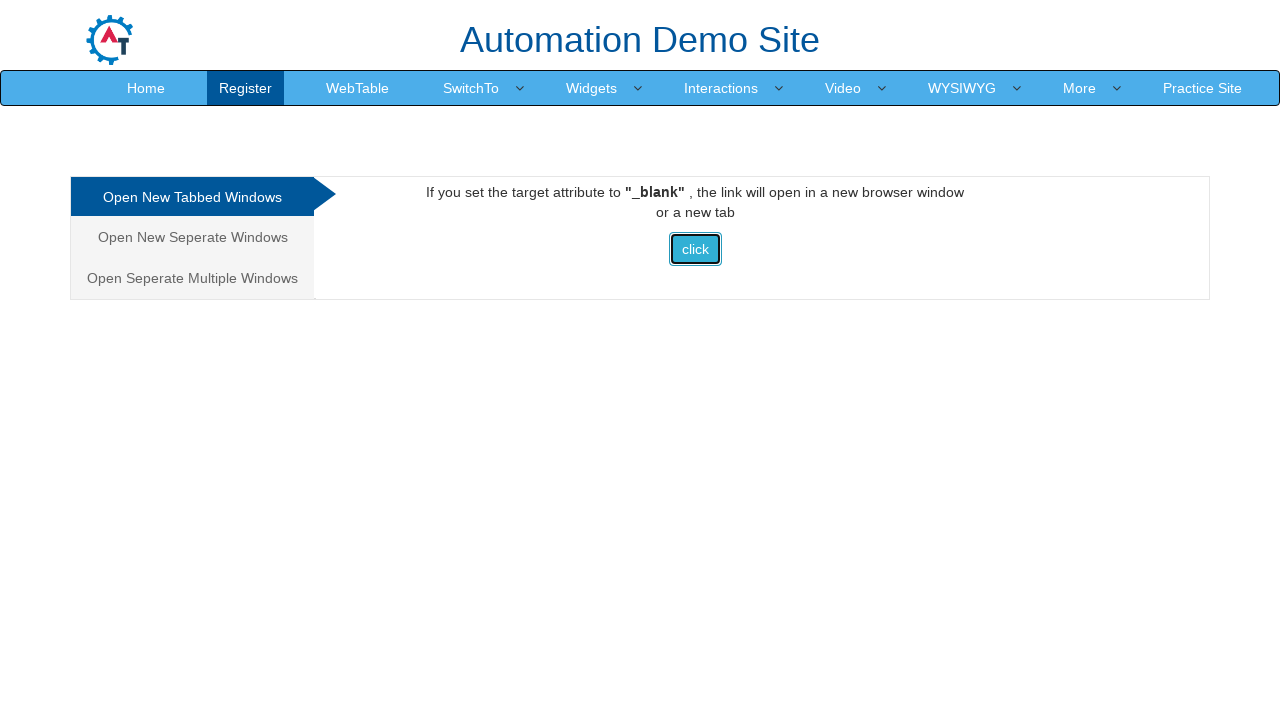

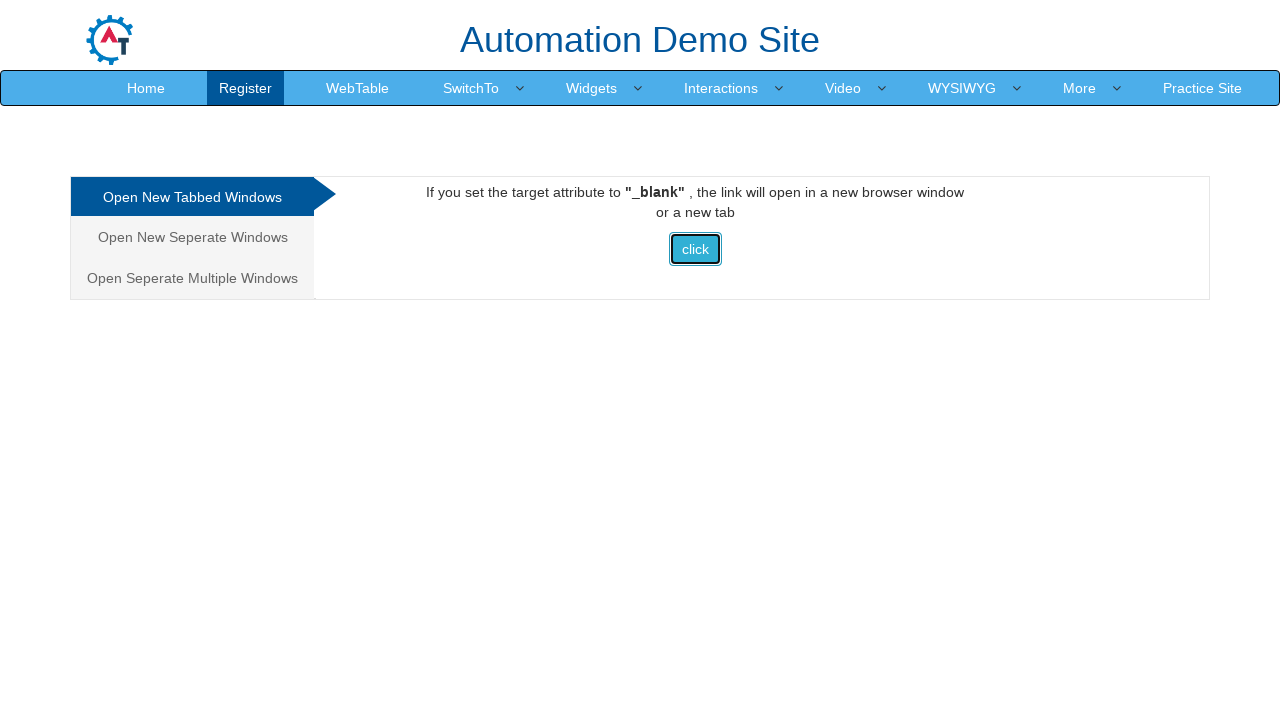